Tests modal dialog functionality by clicking a button to open a modal and then clicking the close button to dismiss it using JavaScript execution

Starting URL: https://formy-project.herokuapp.com/modal

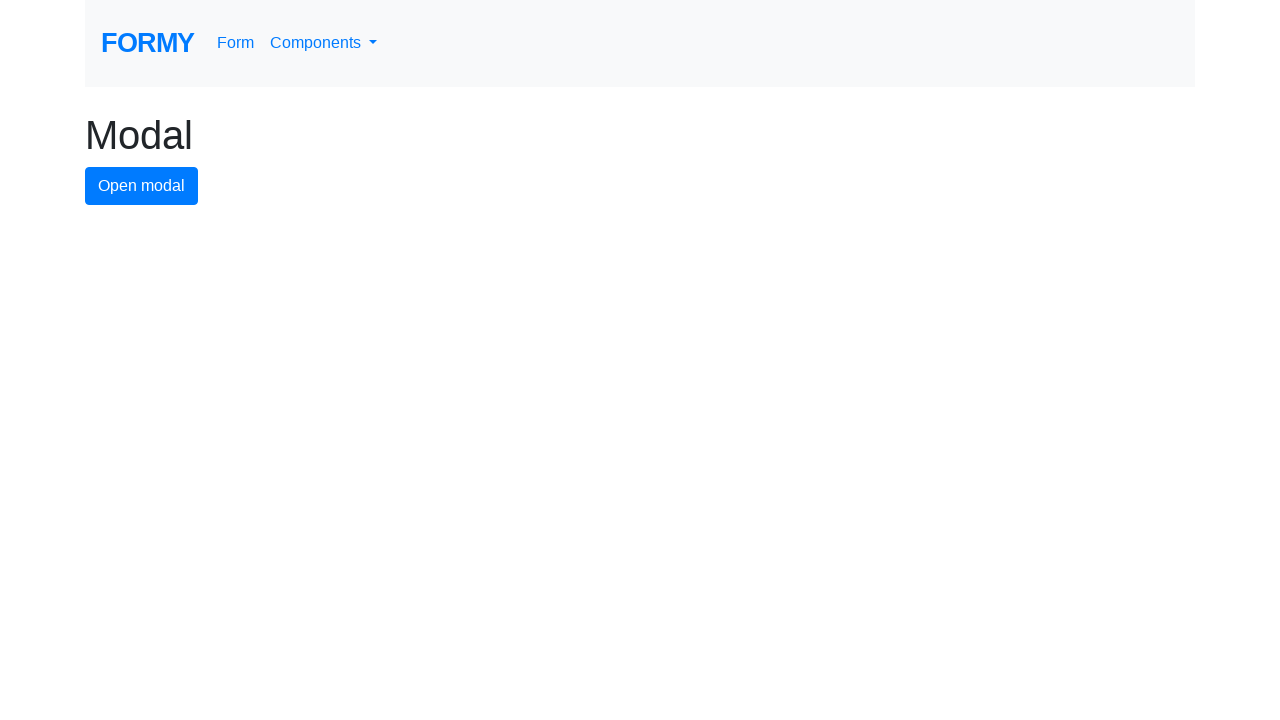

Clicked modal button to open the modal dialog at (142, 186) on #modal-button
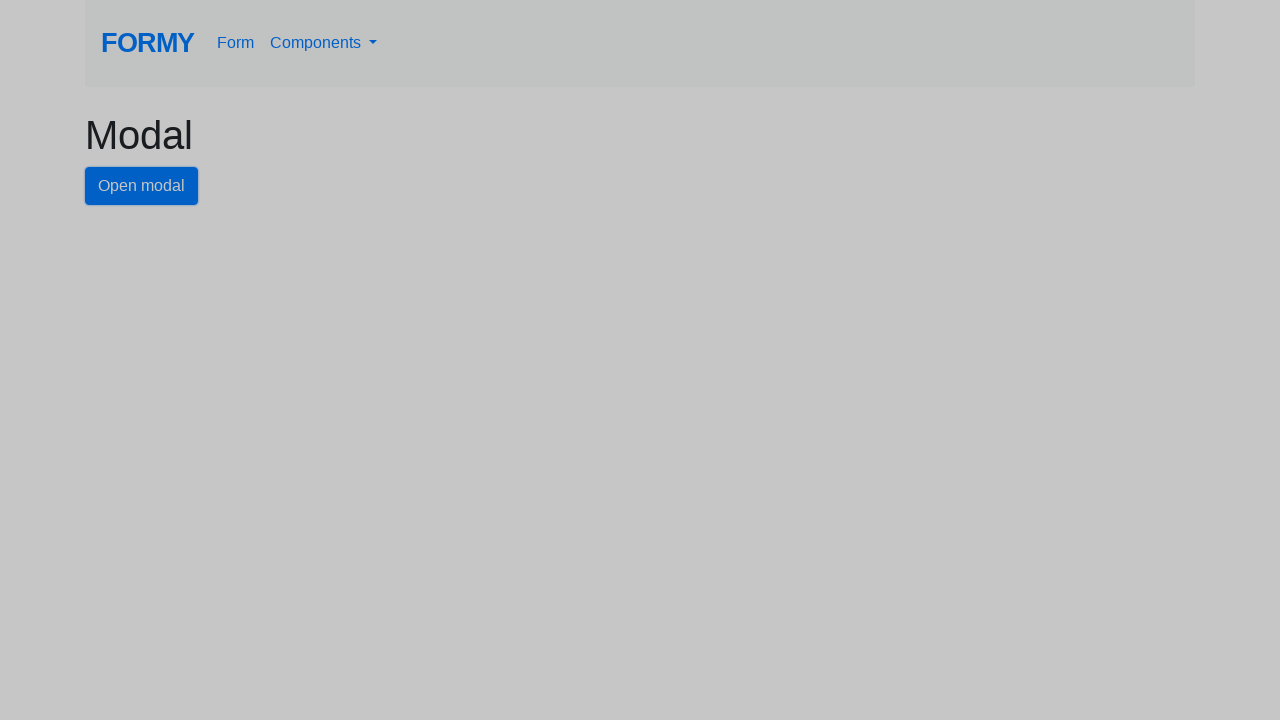

Modal opened and close button became visible
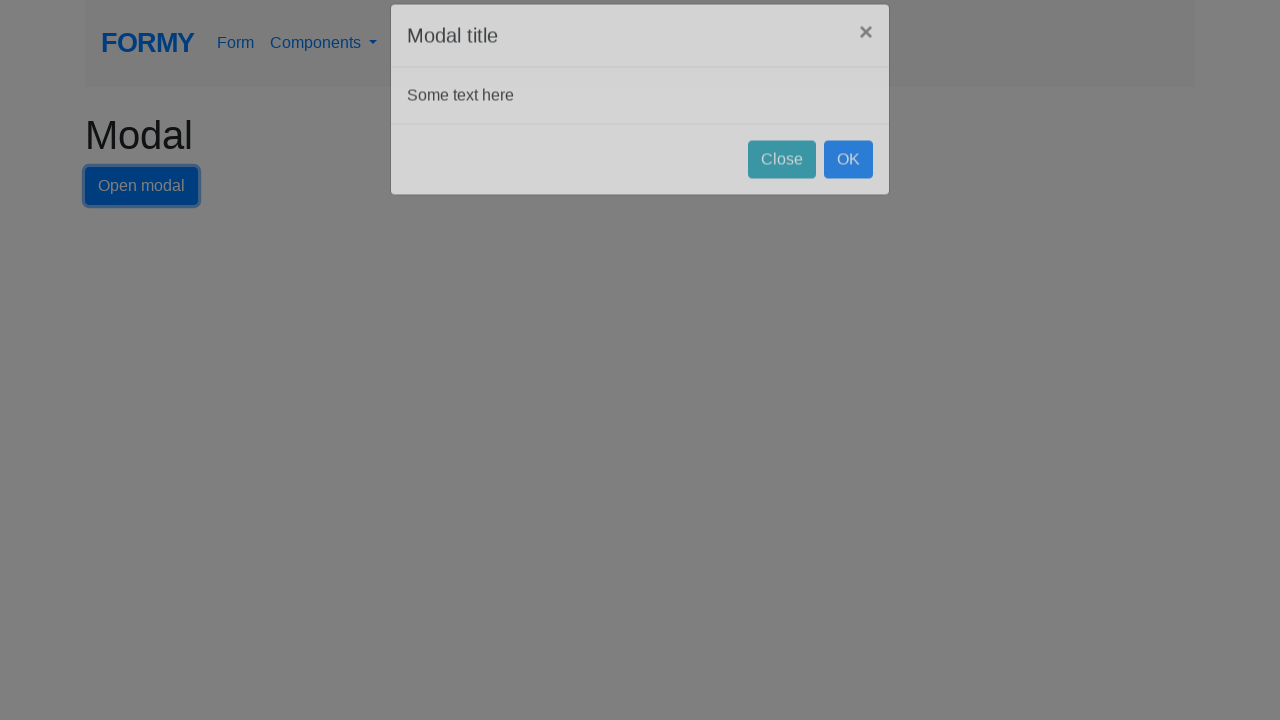

Executed JavaScript to click close button and dismiss modal
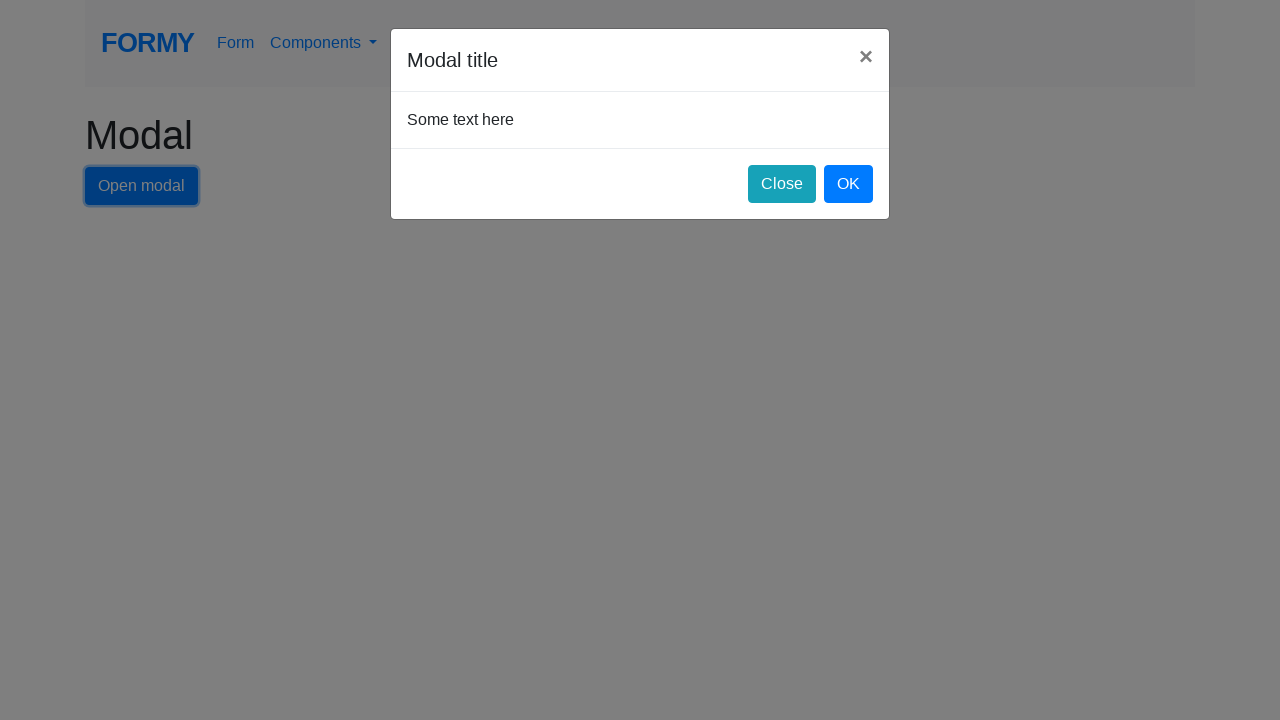

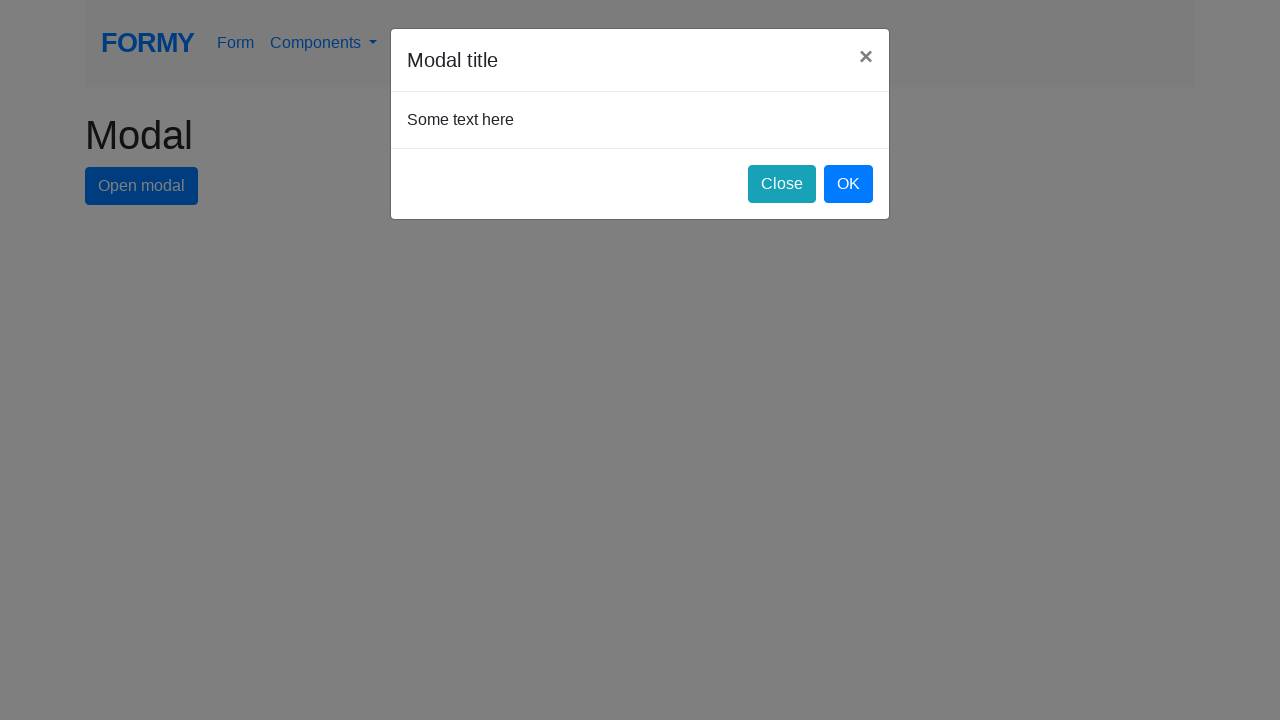